Tests the confirmation alert by clicking the confirm button, accepting the alert, and verifying the OK result message

Starting URL: https://demoqa.com/alerts

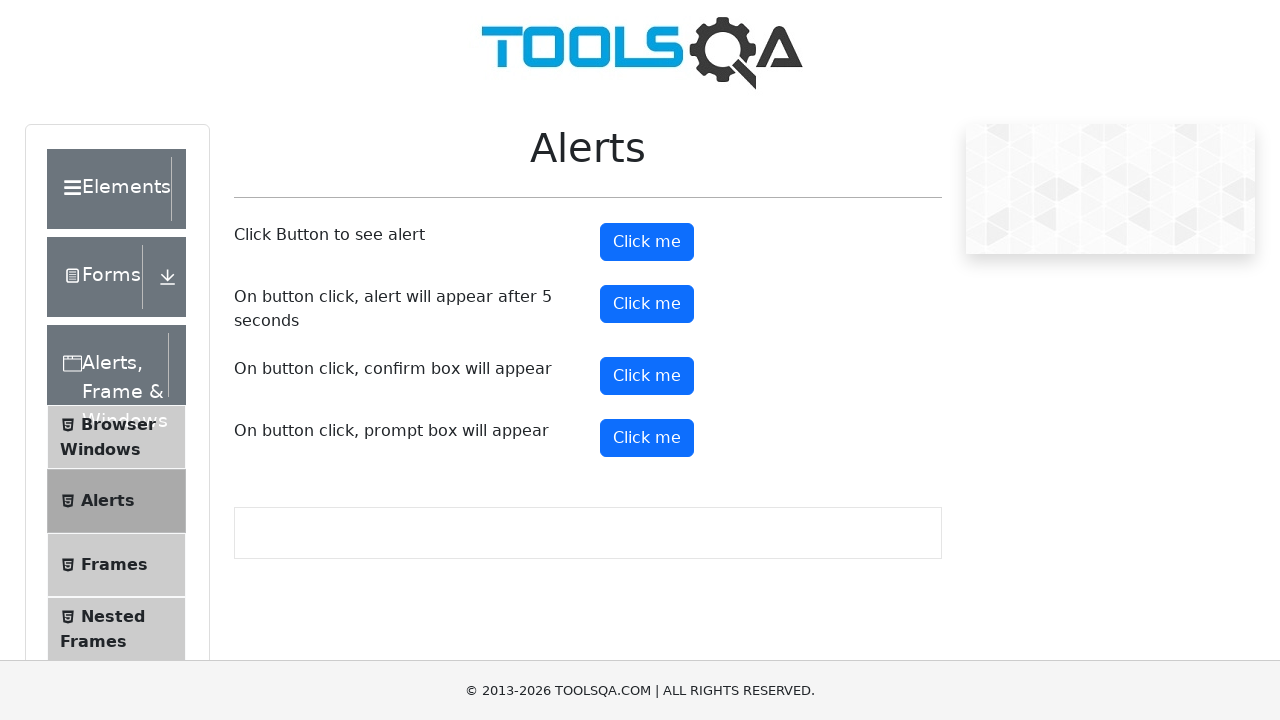

Set up dialog handler to accept confirmation alerts
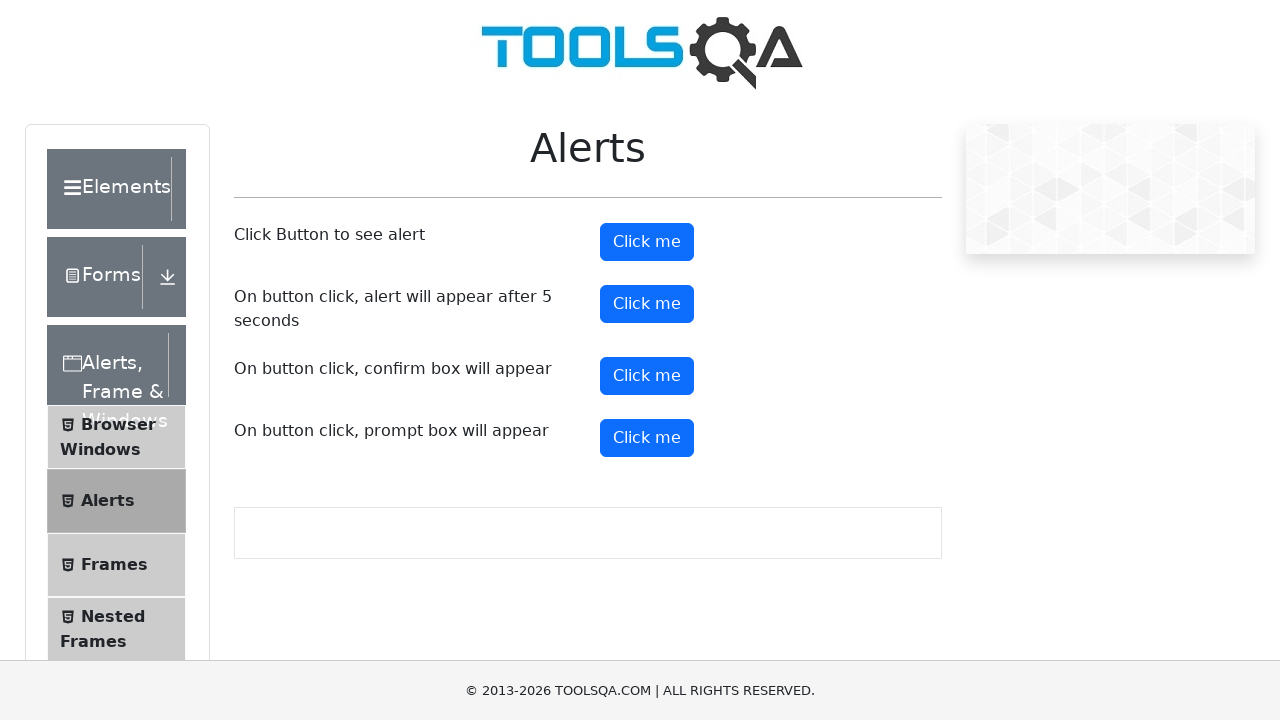

Clicked the confirm button using JavaScript
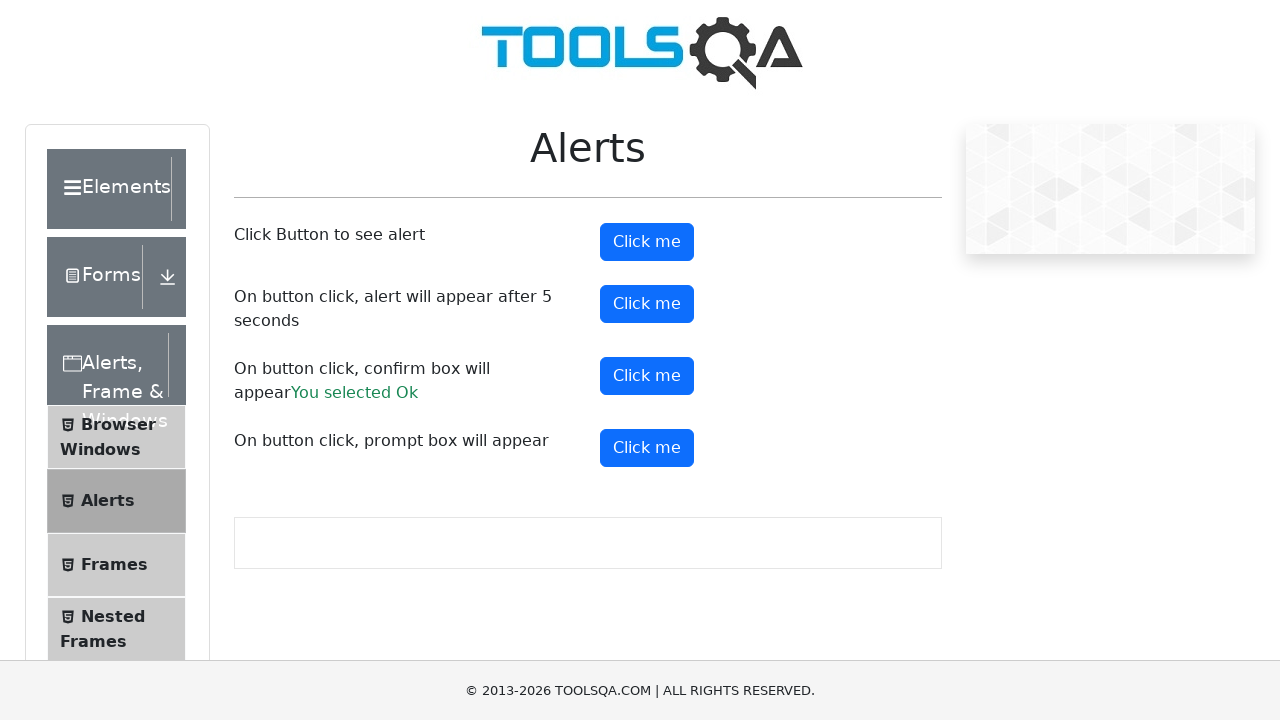

Waited for the result message to appear
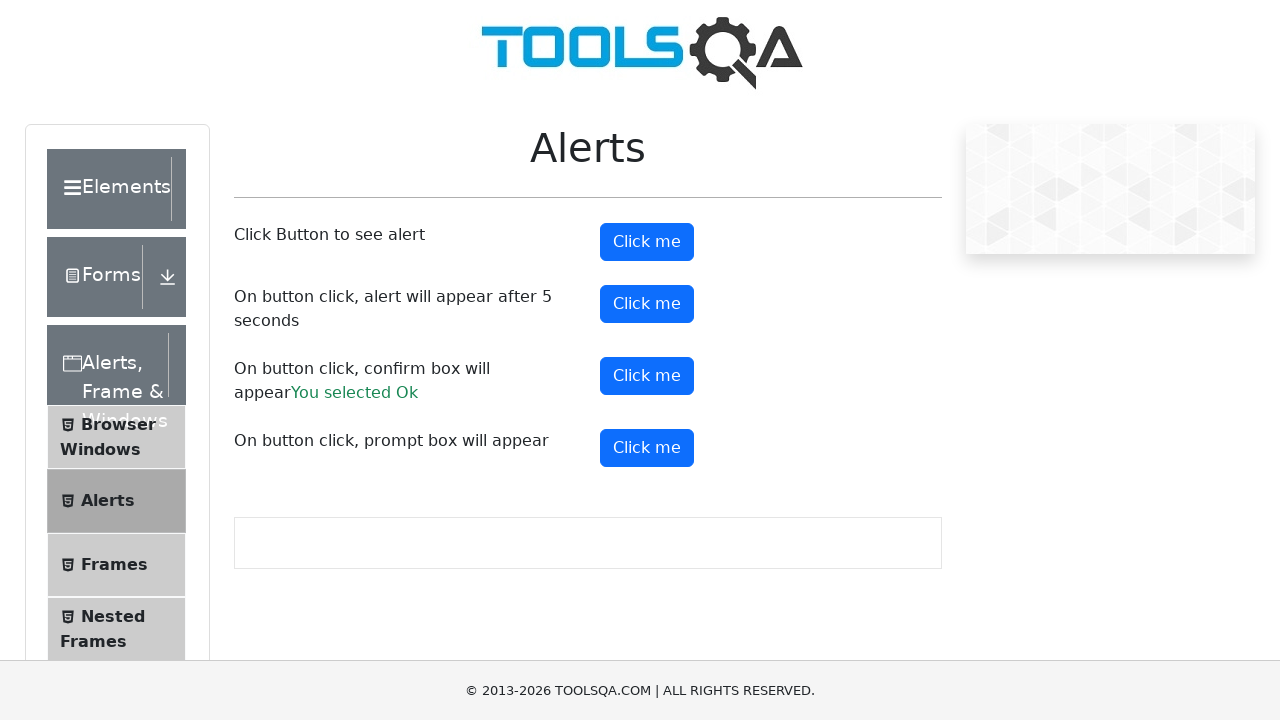

Retrieved the result text from the confirmation alert
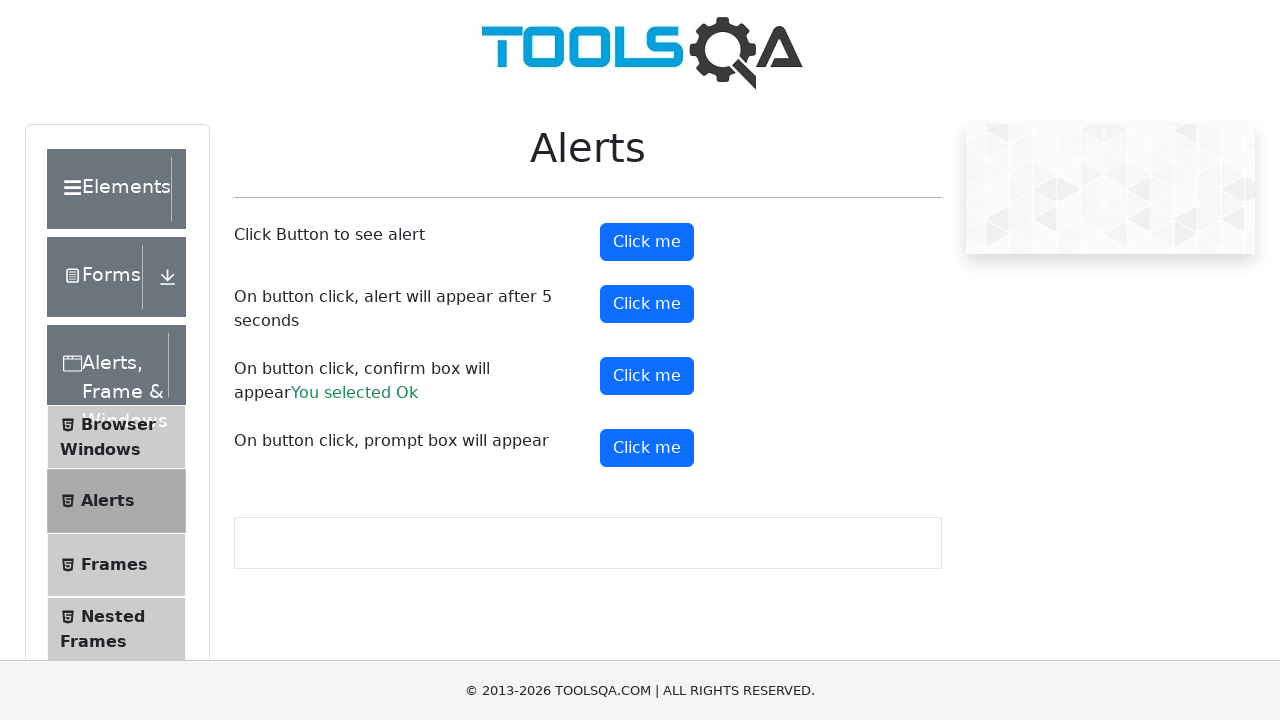

Verified that the result message shows 'You selected Ok'
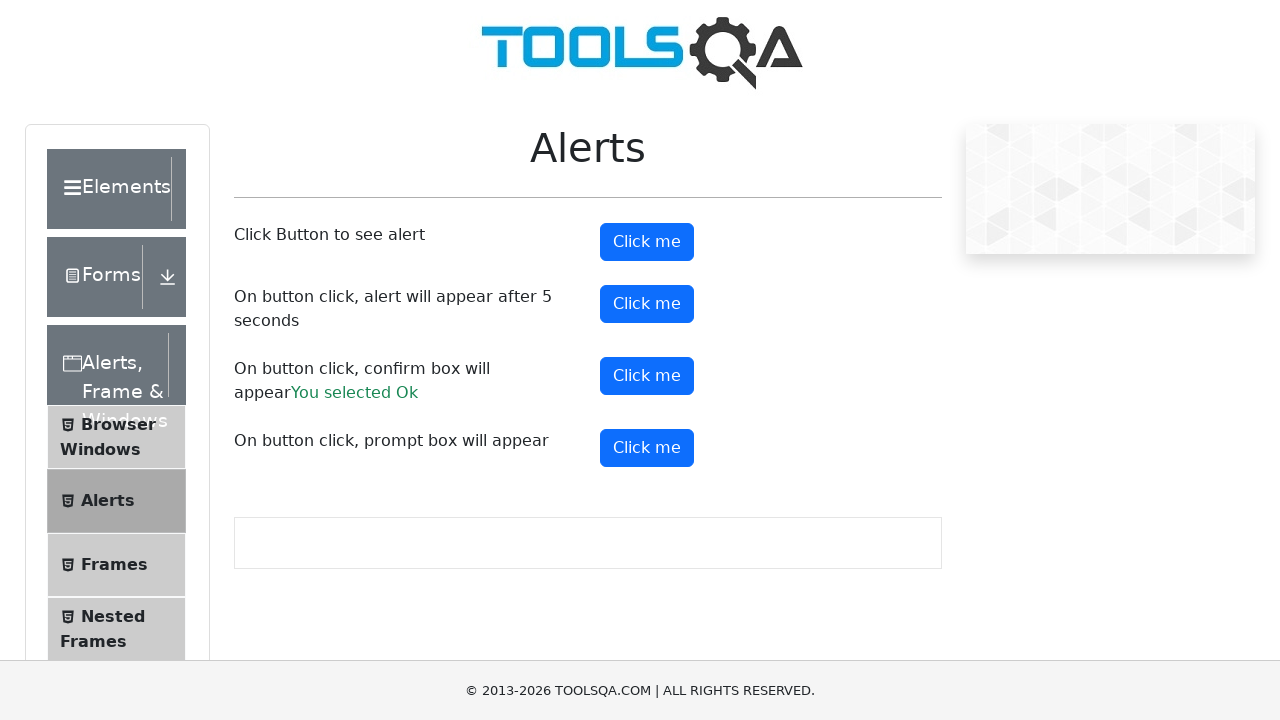

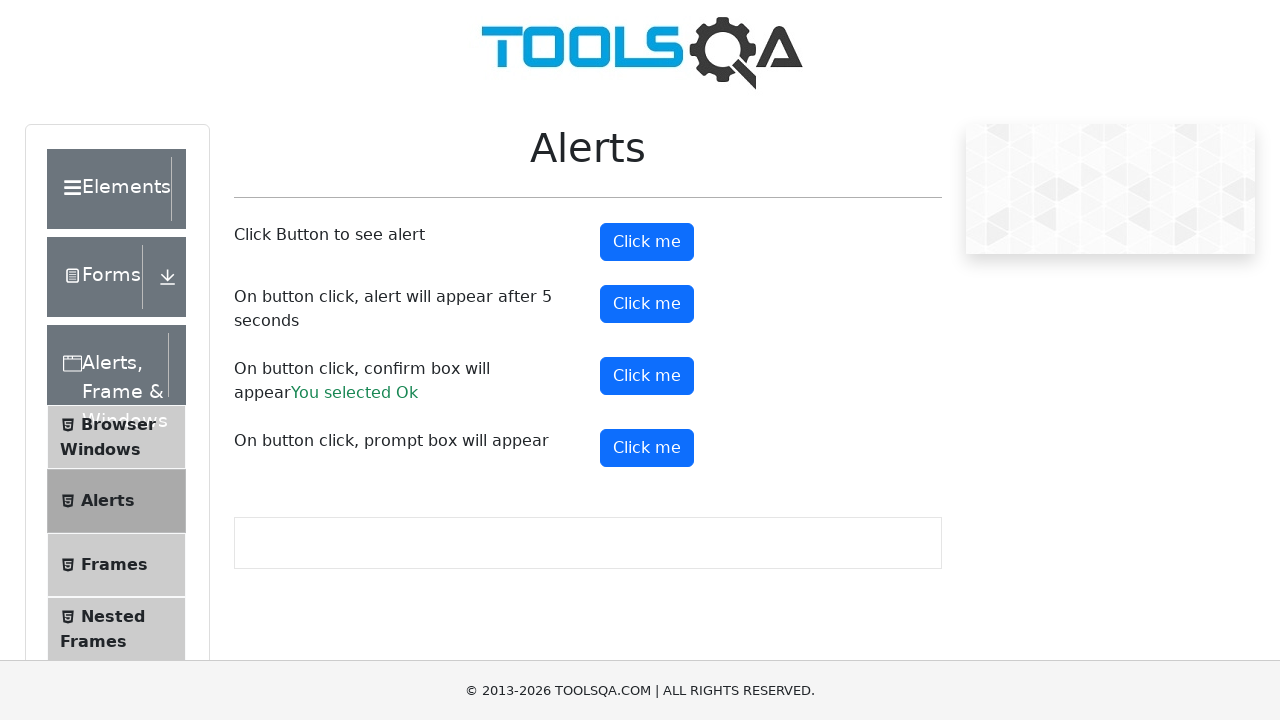